Tests adding specific vegetables (Broccoli and Cauliflower) to cart on a shopping practice website by iterating through product list and clicking add buttons for matching items

Starting URL: https://rahulshettyacademy.com/seleniumPractise/

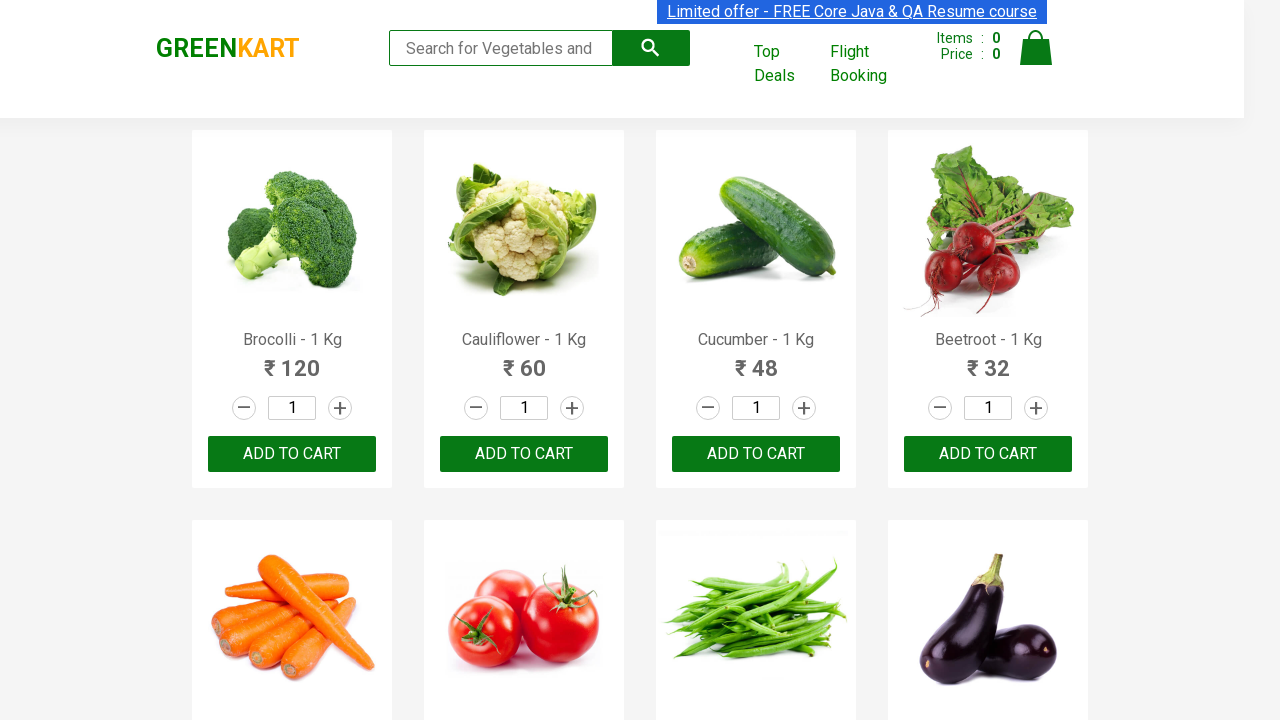

Waited for product list to load on shopping website
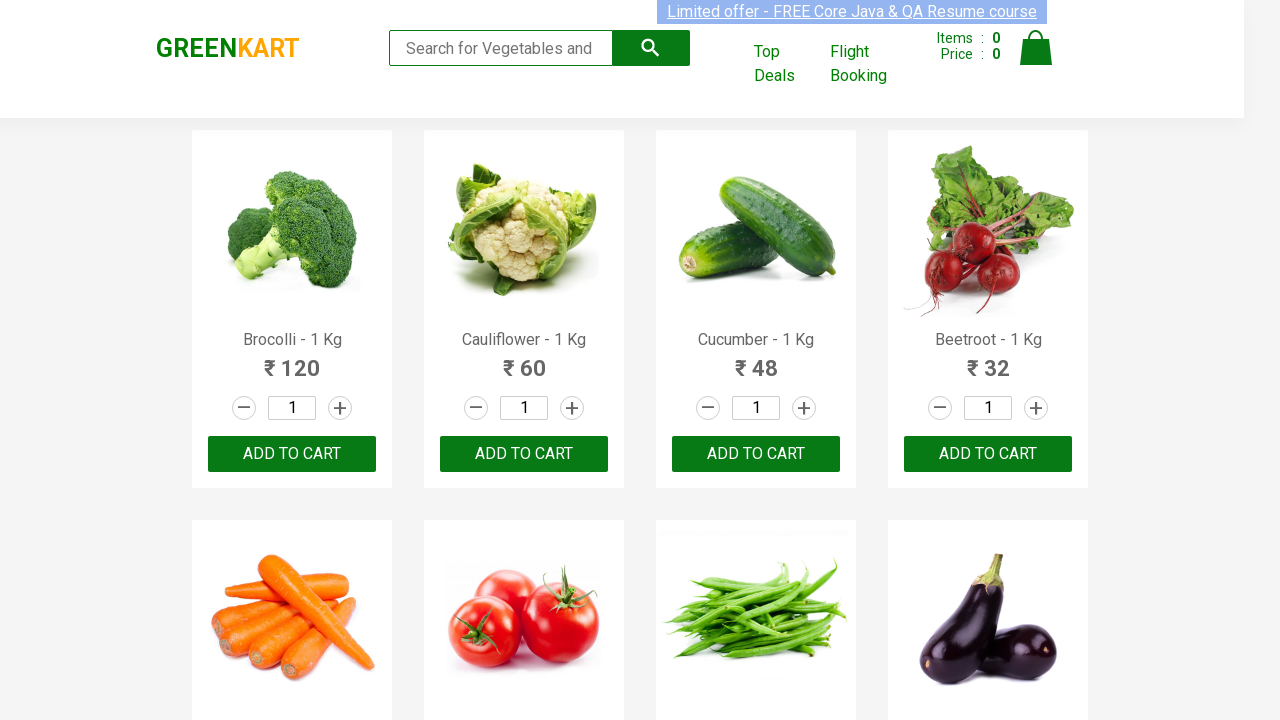

Retrieved all product name elements from page
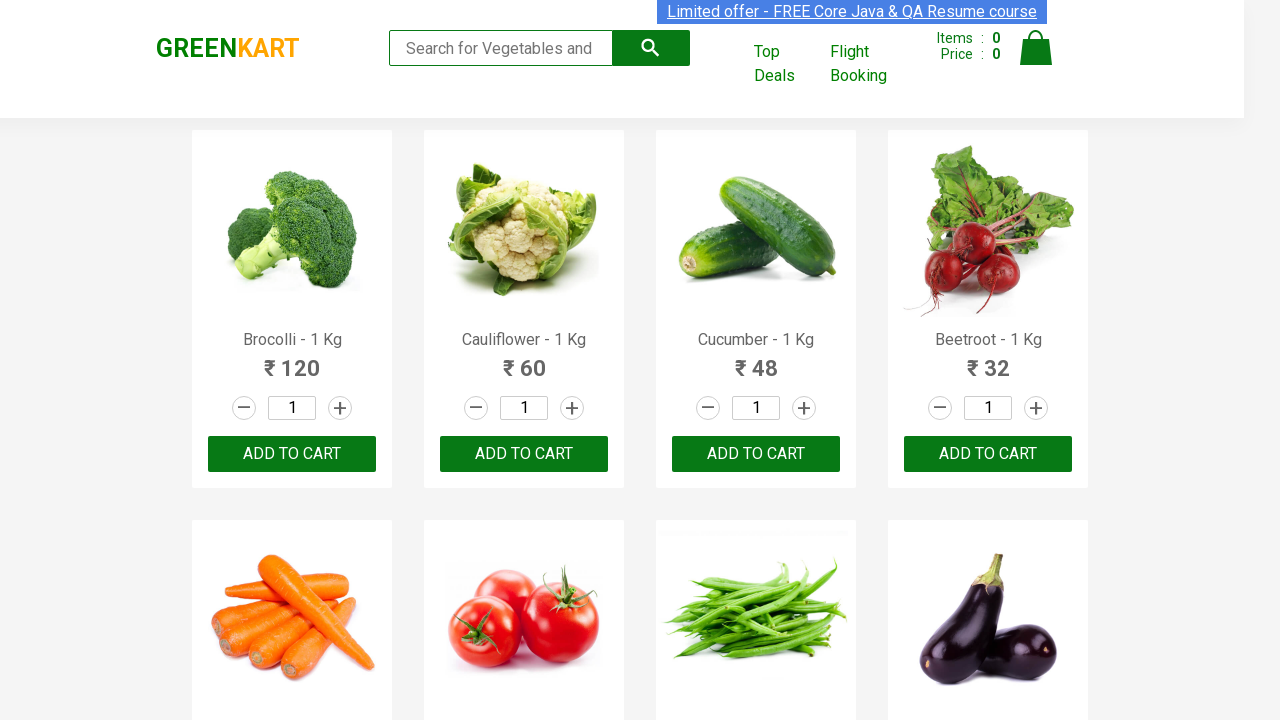

Added Brocolli to cart (item 1 of 2)
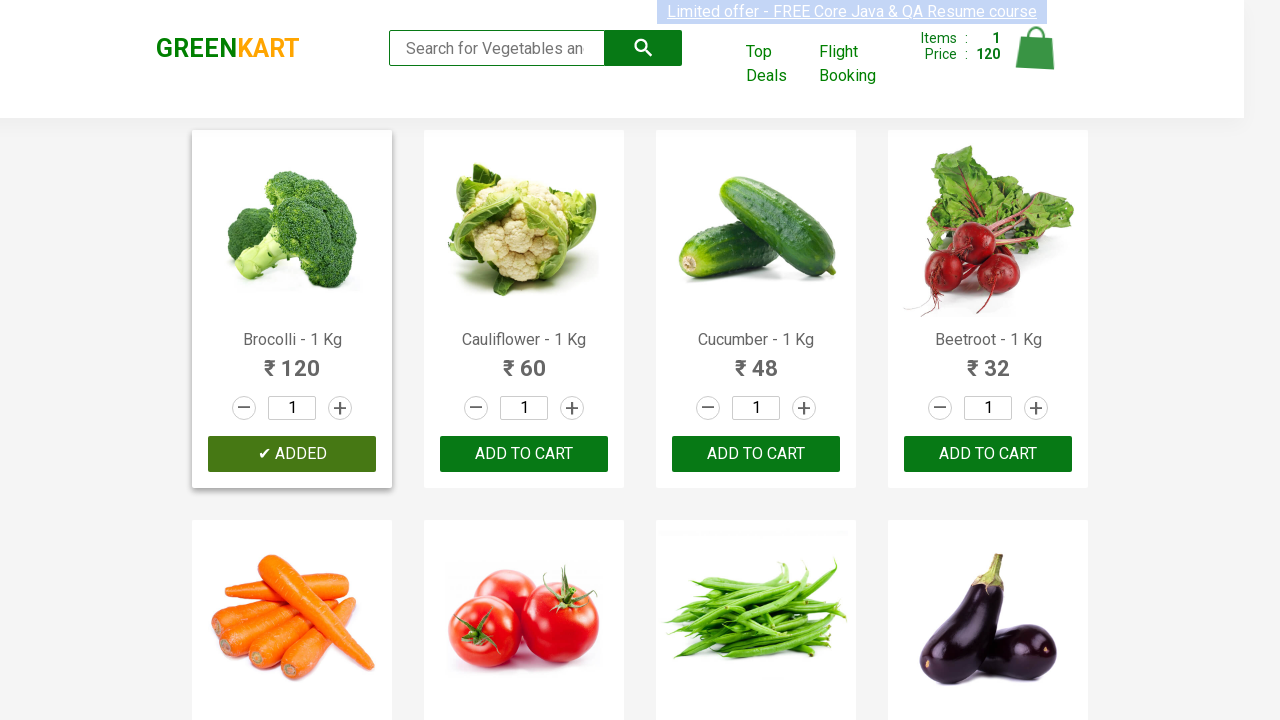

Added Cauliflower to cart (item 2 of 2)
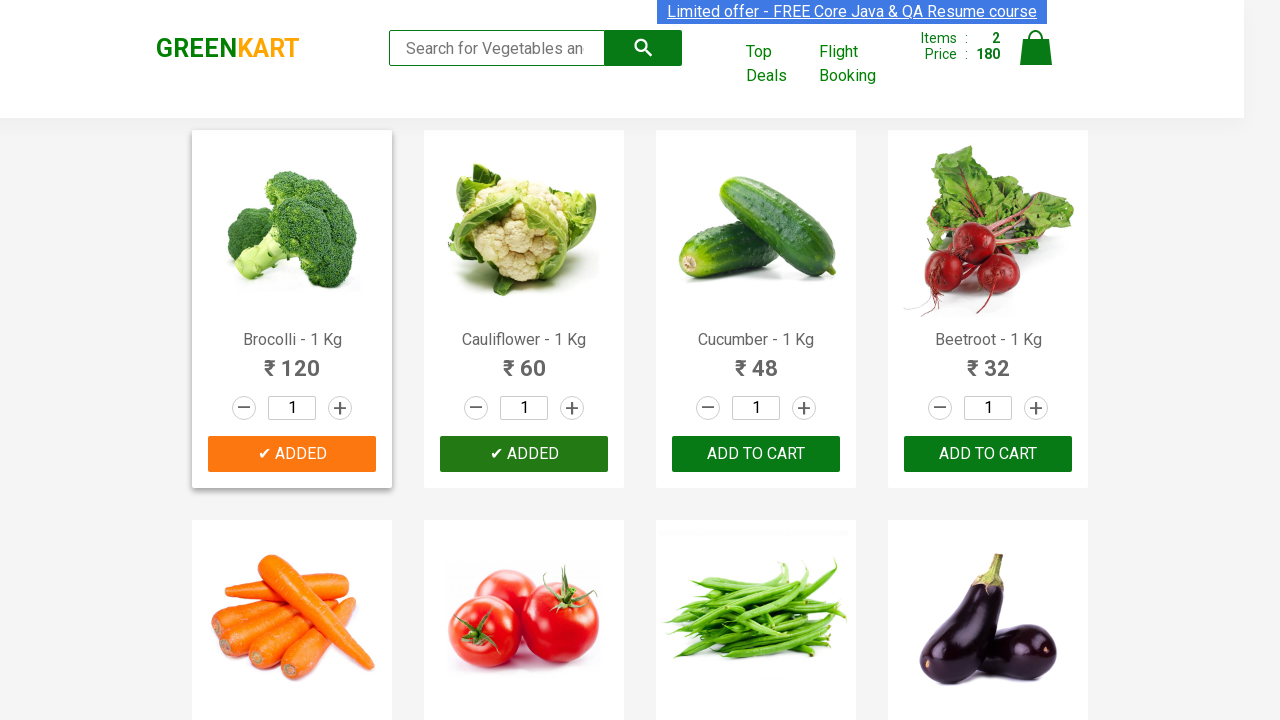

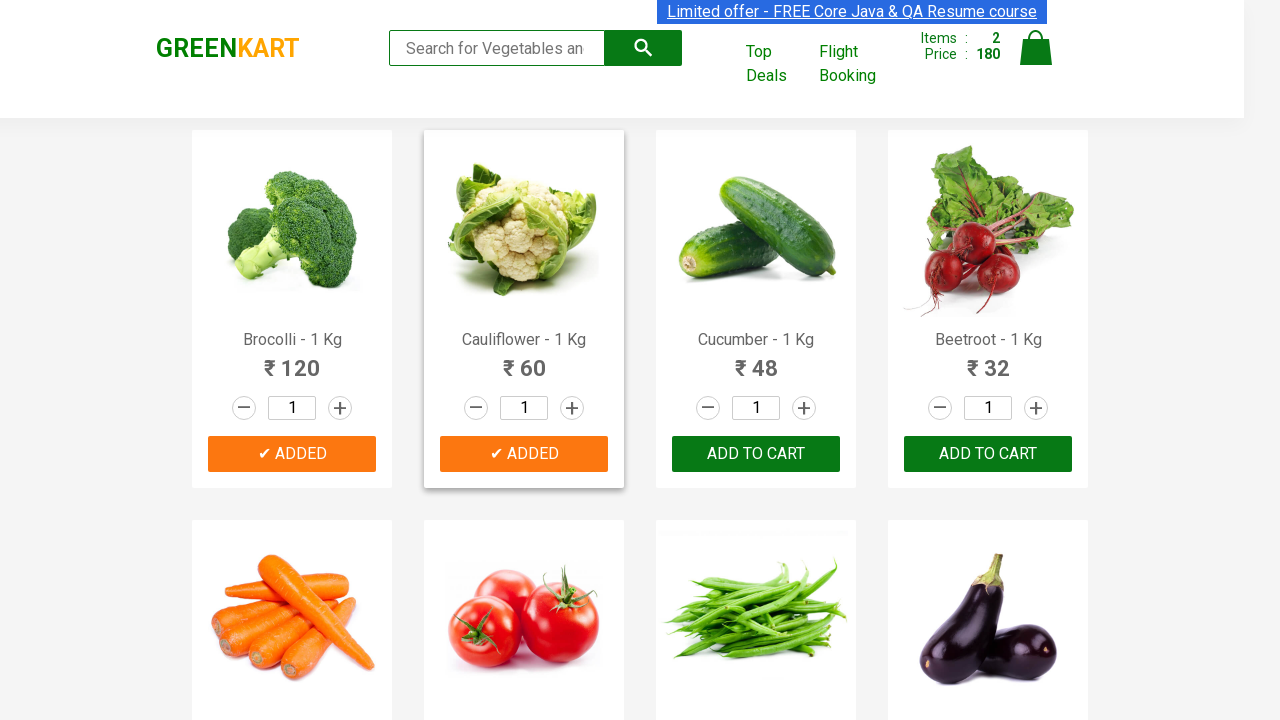